Tests the passenger dropdown functionality by clicking to open the dropdown, incrementing the adult count 4 times (from 1 to 5 adults), and then closing the dropdown.

Starting URL: https://rahulshettyacademy.com/dropdownsPractise/

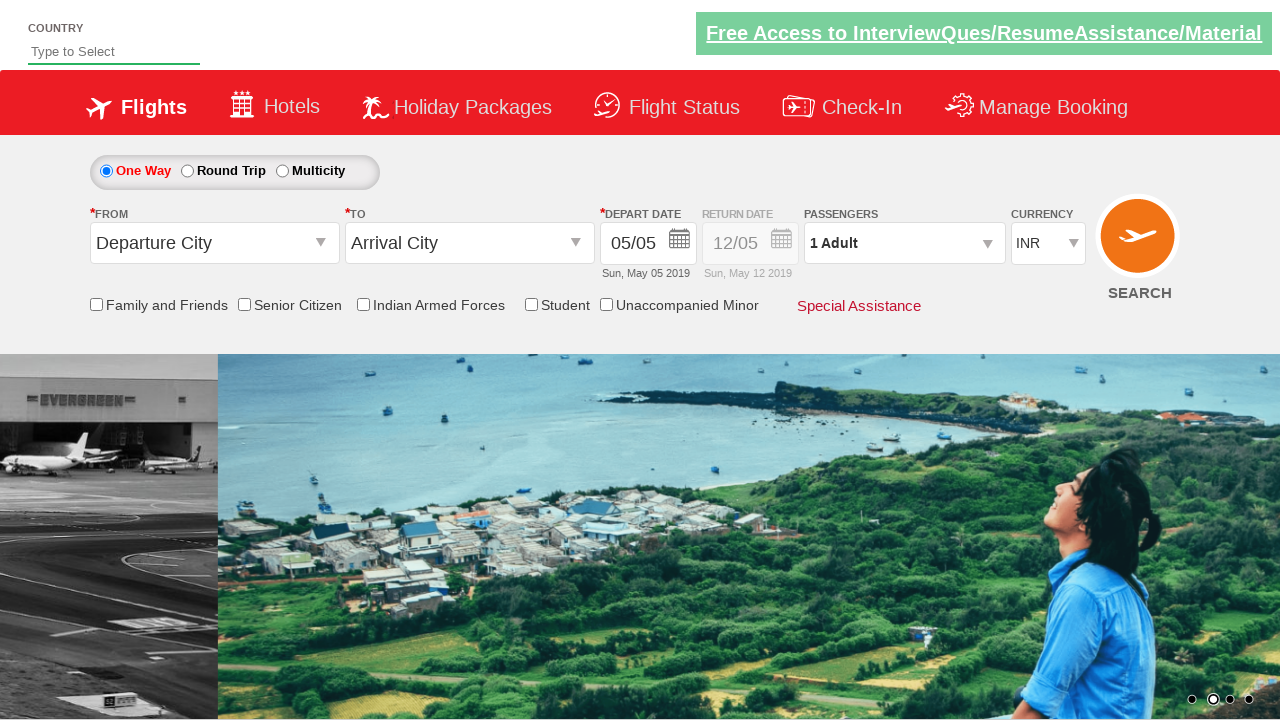

Clicked on passenger info dropdown to open it at (904, 243) on #divpaxinfo
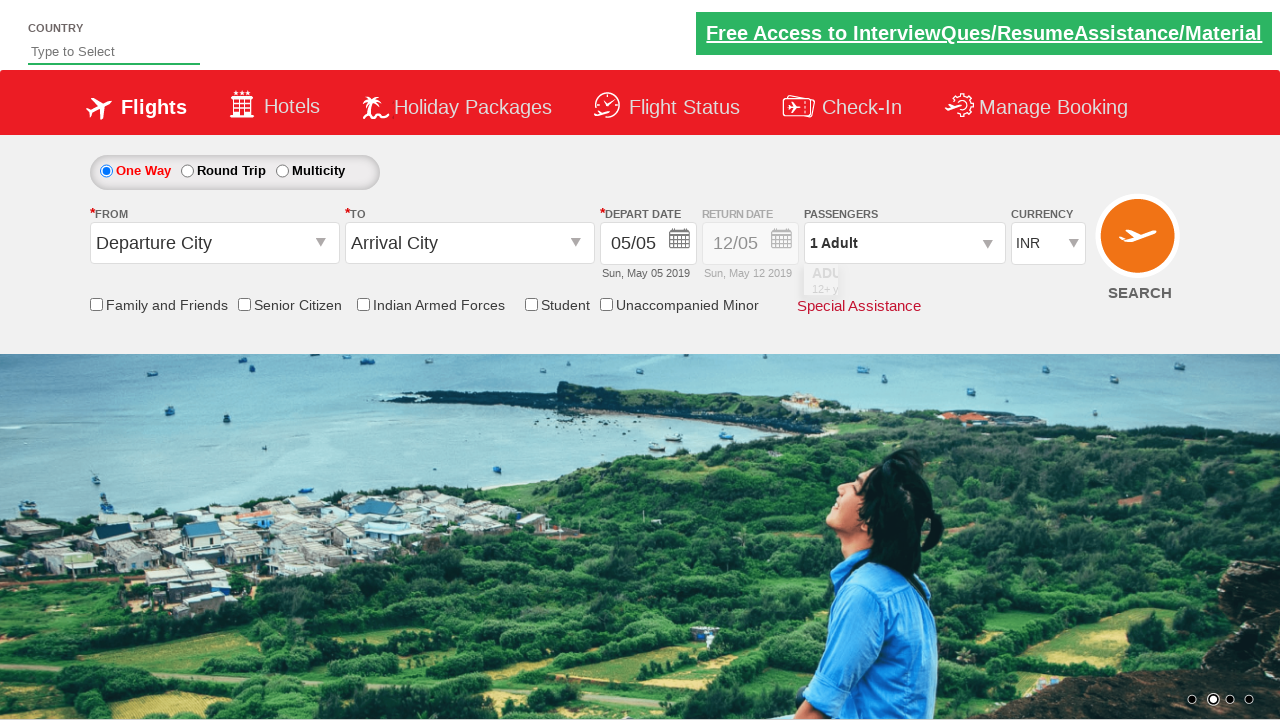

Waited for increment adult button to become visible
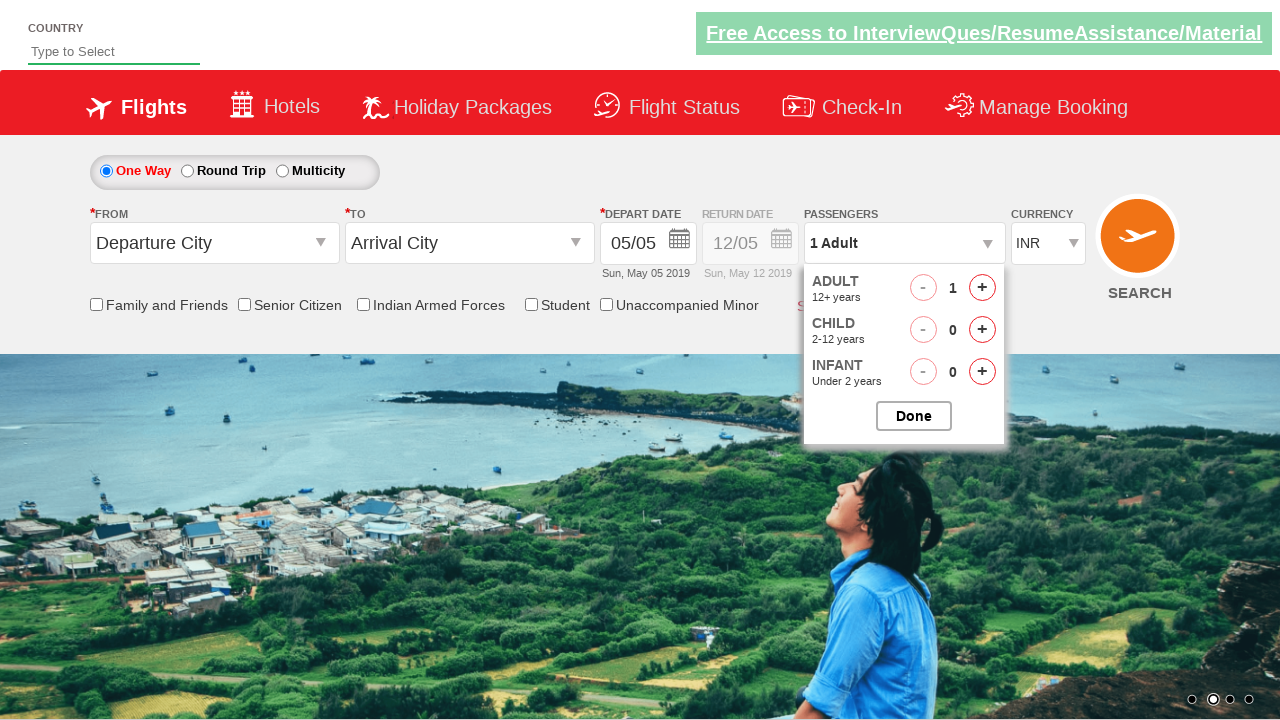

Incremented adult count (iteration 1 of 4) at (982, 288) on #hrefIncAdt
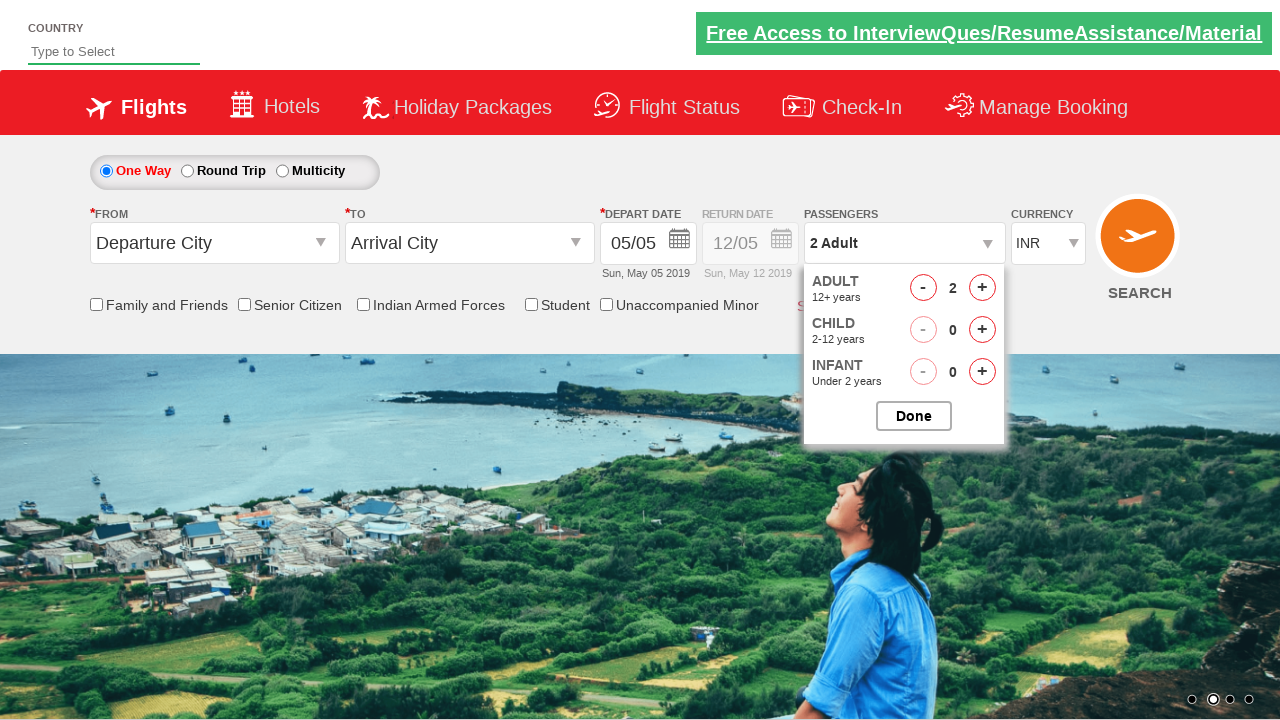

Incremented adult count (iteration 2 of 4) at (982, 288) on #hrefIncAdt
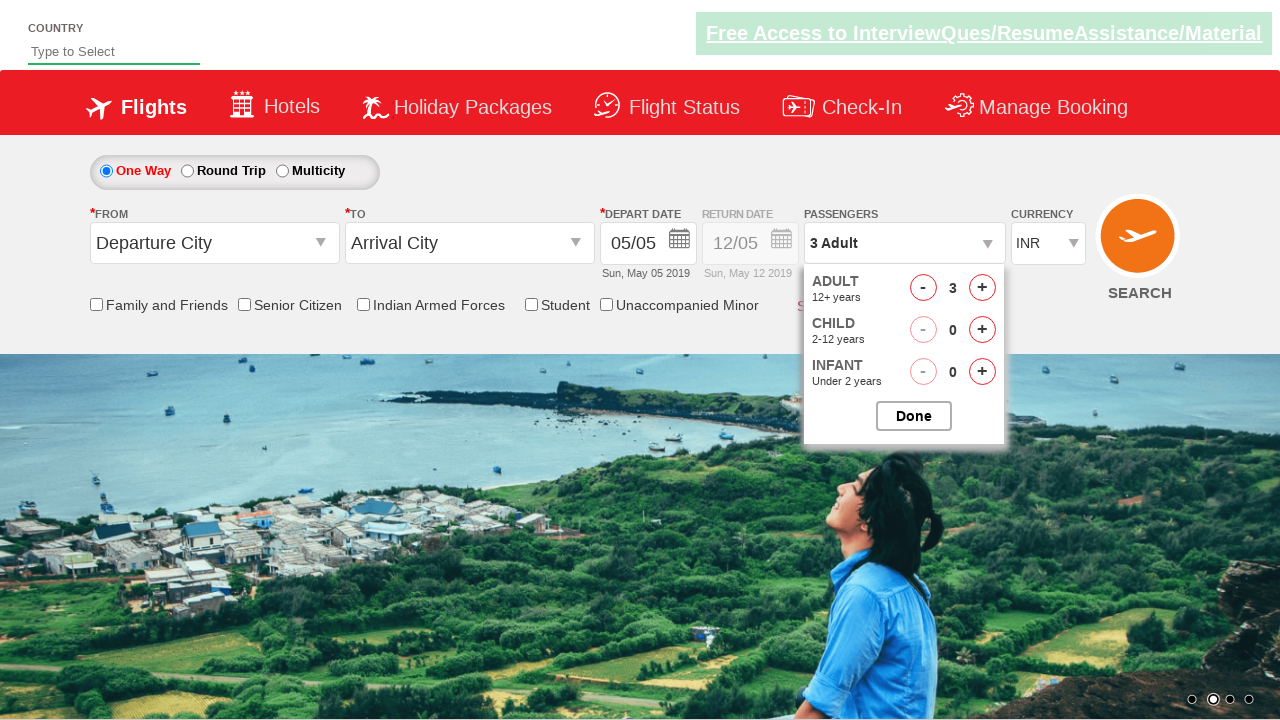

Incremented adult count (iteration 3 of 4) at (982, 288) on #hrefIncAdt
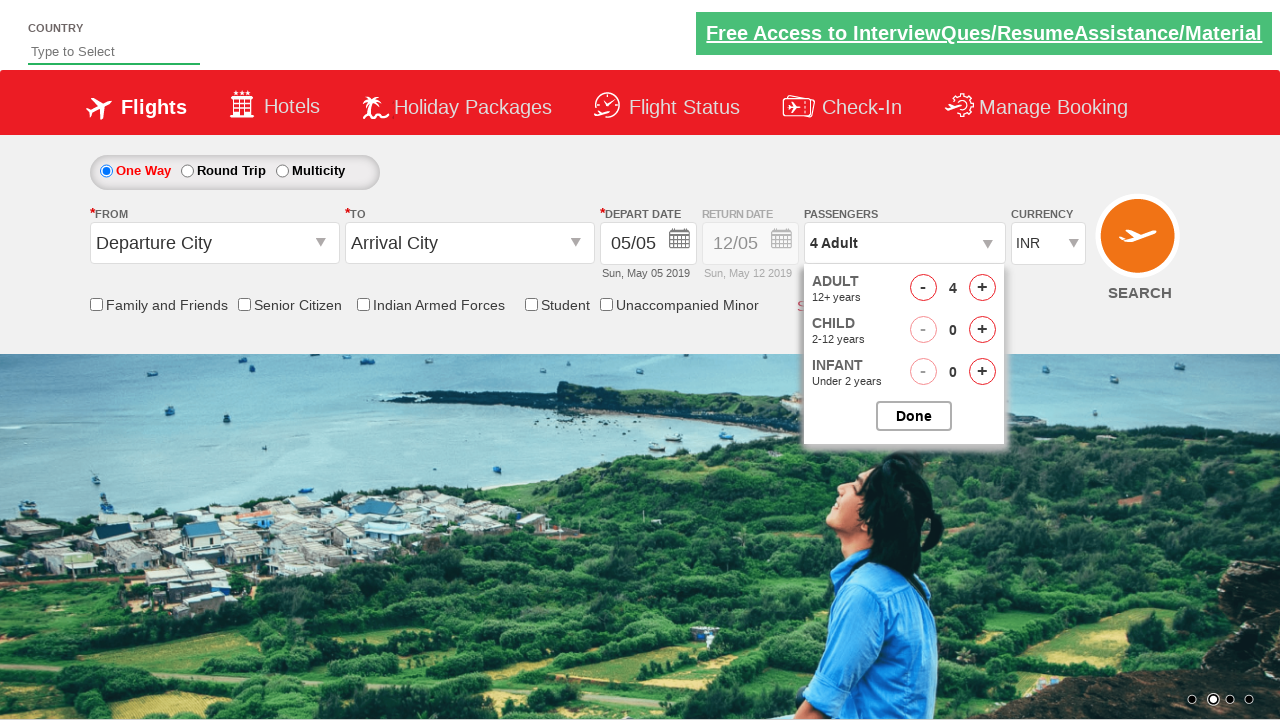

Incremented adult count (iteration 4 of 4) at (982, 288) on #hrefIncAdt
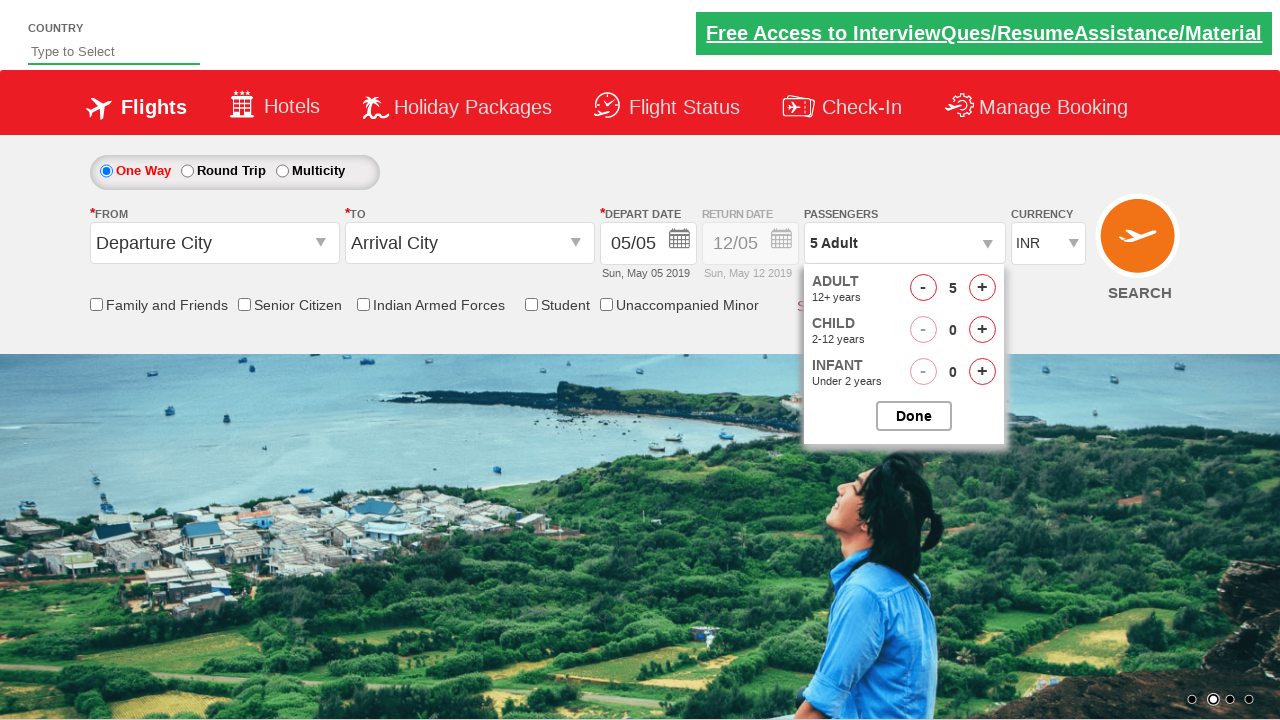

Clicked button to close passenger dropdown at (914, 416) on #btnclosepaxoption
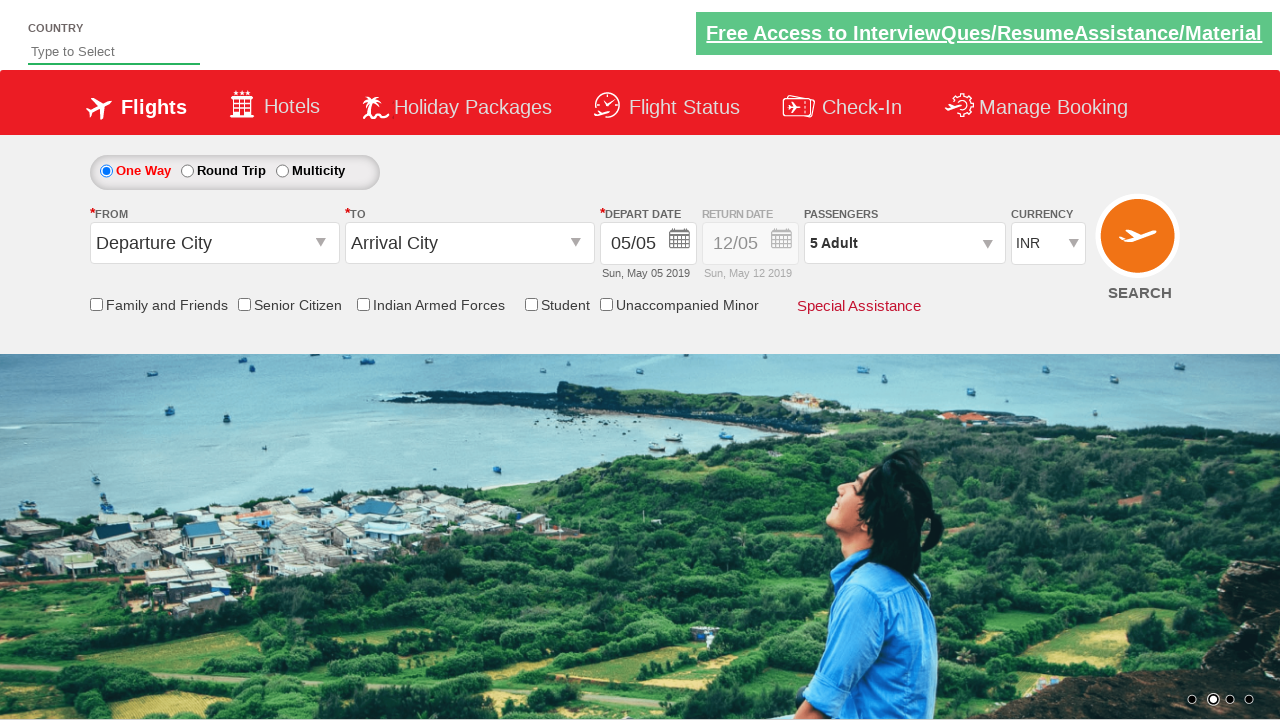

Verified passenger dropdown has closed
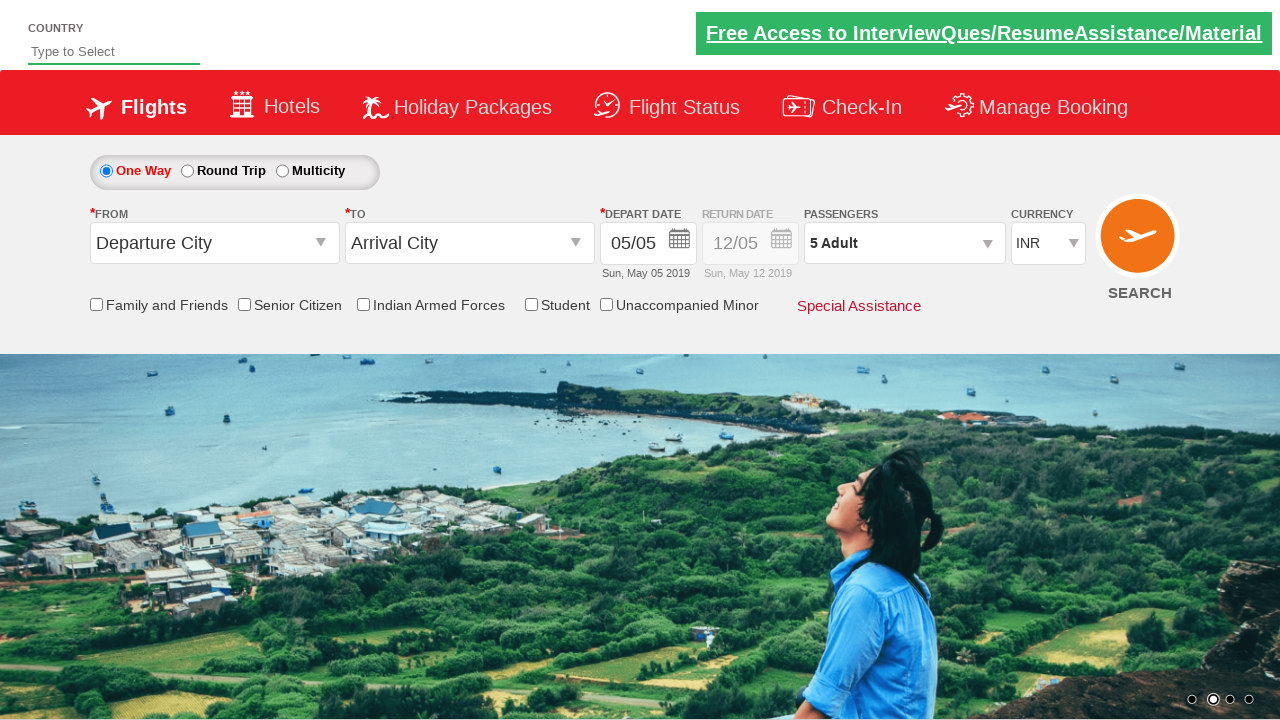

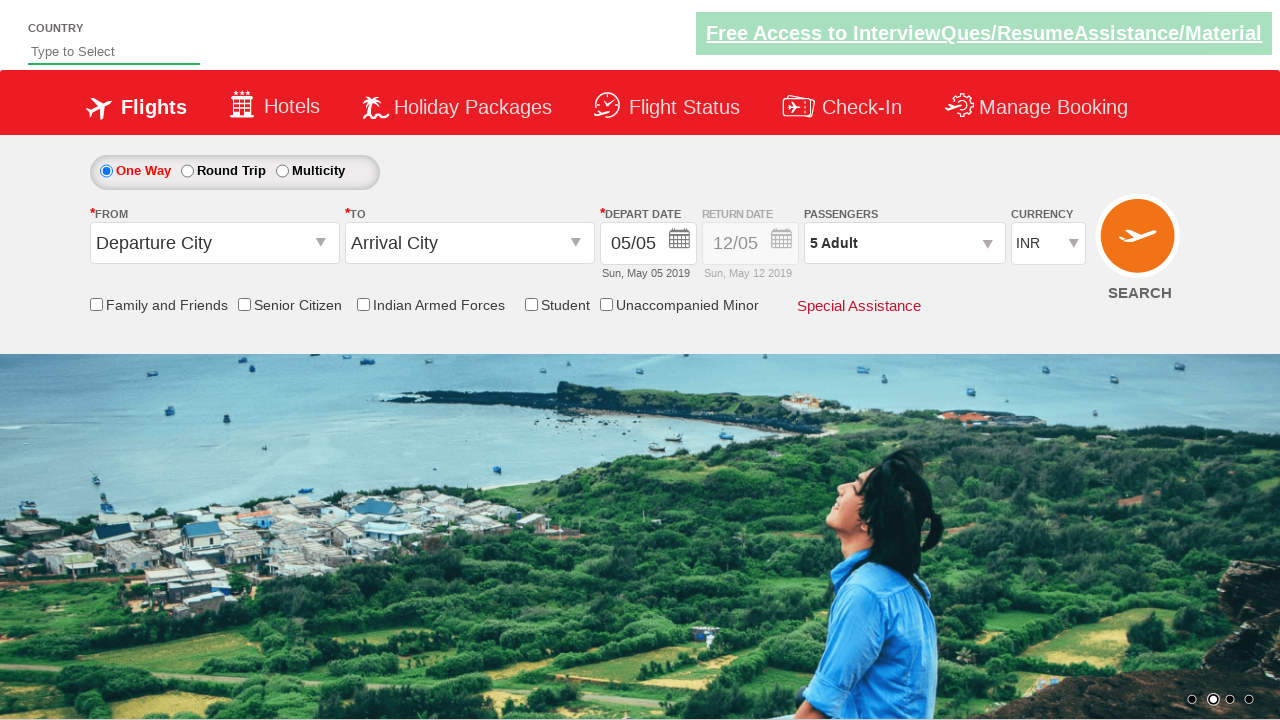